Navigates to OptinMonster's article about types of popups for websites and waits for the page to load.

Starting URL: https://optinmonster.com/types-of-popups-for-your-site/

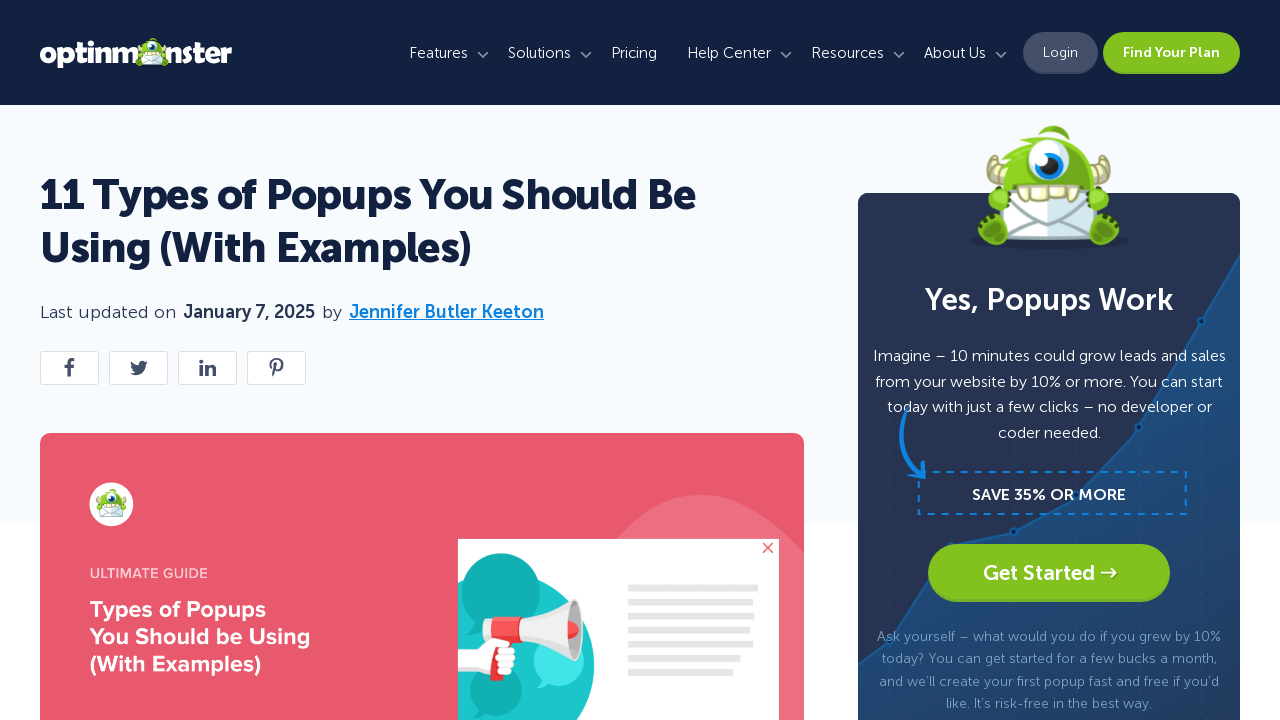

Navigated to OptinMonster article about types of popups for websites
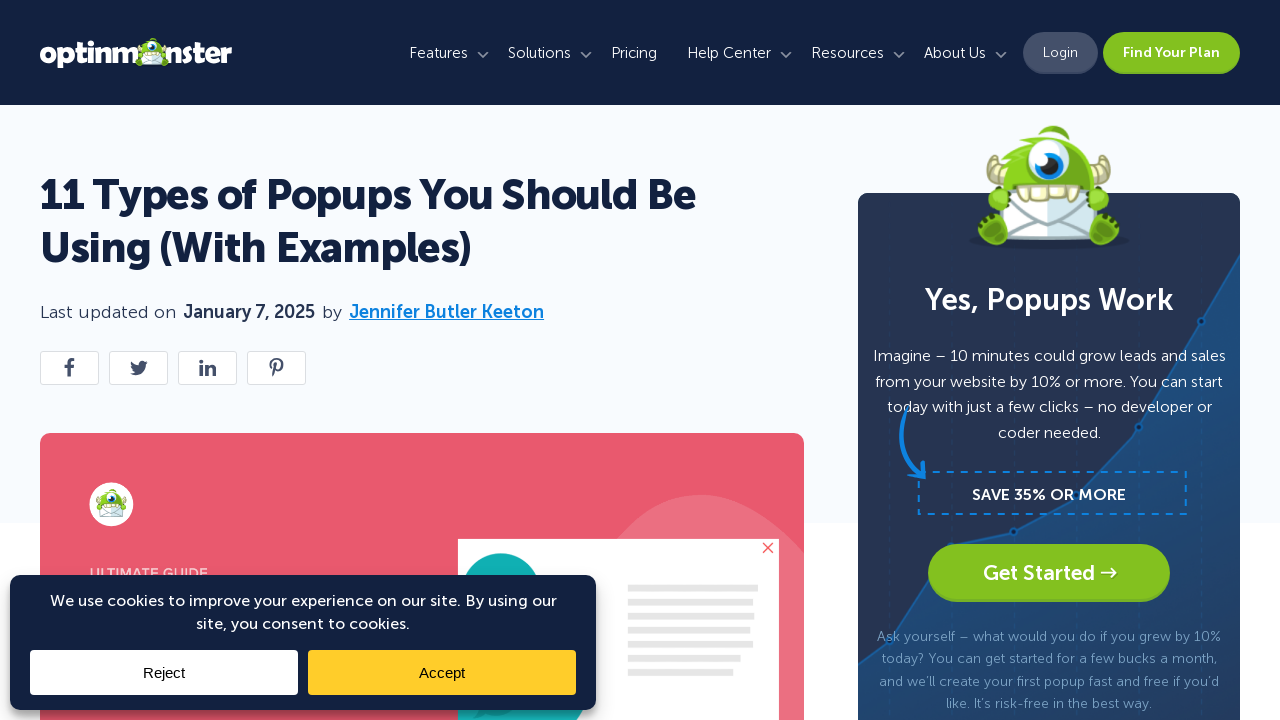

Page DOM content fully loaded
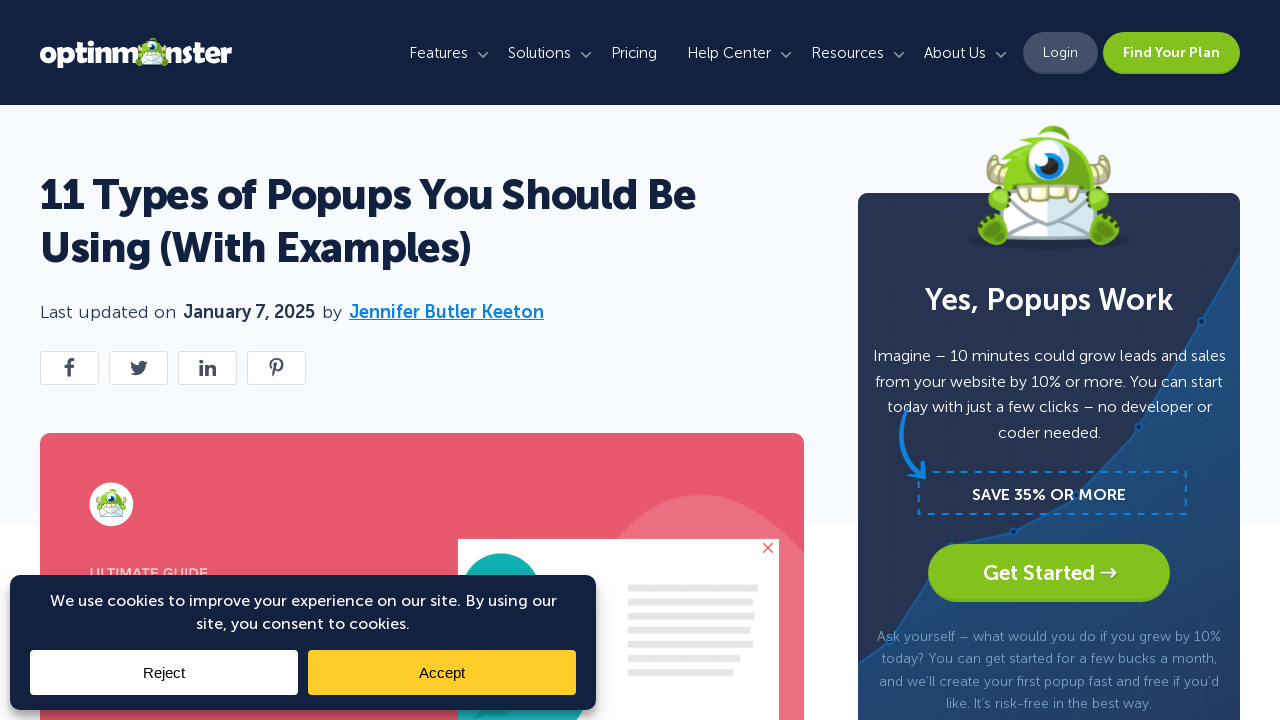

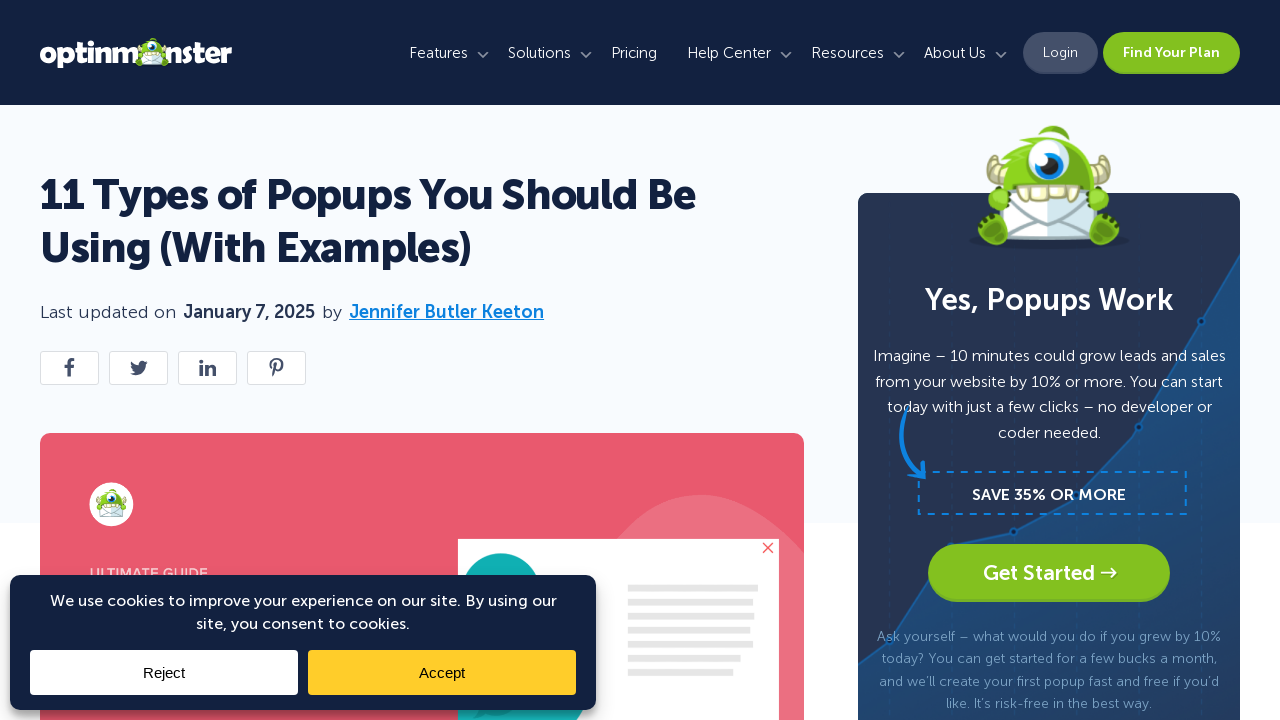